Tests window resizing and navigation to UHC website

Starting URL: https://www.bcbs.com/

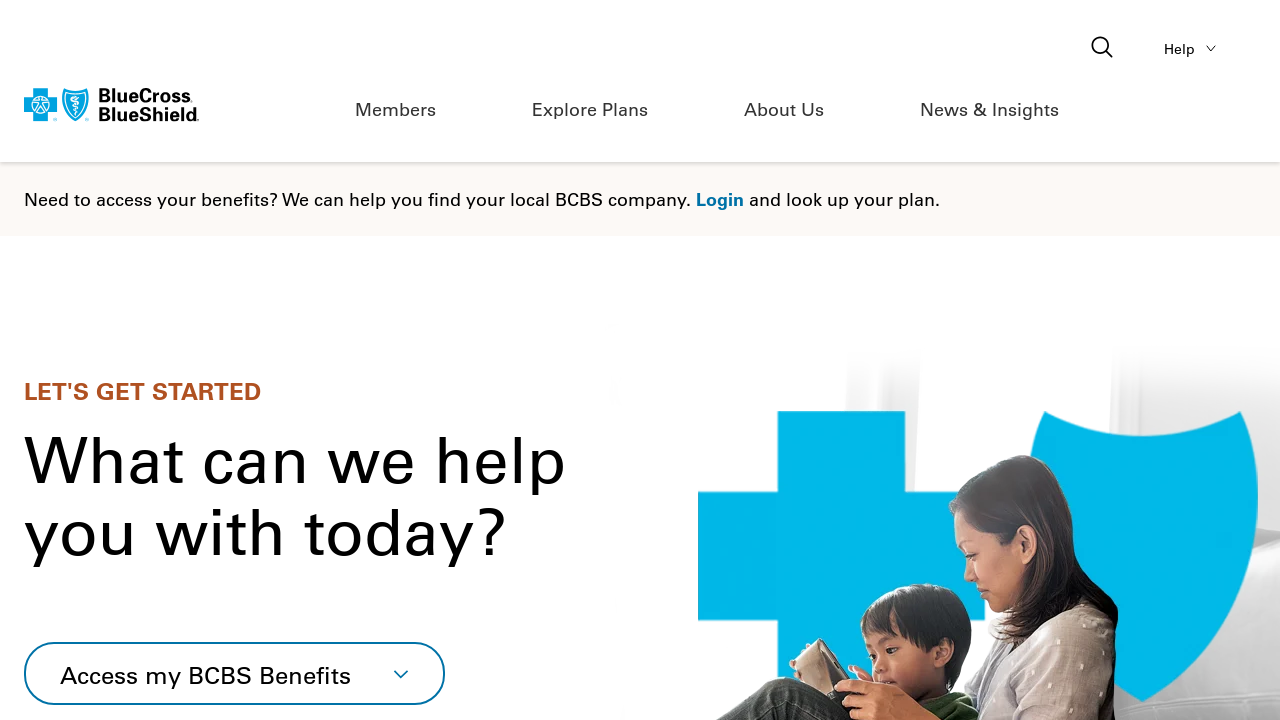

Set viewport size to 700x700 pixels
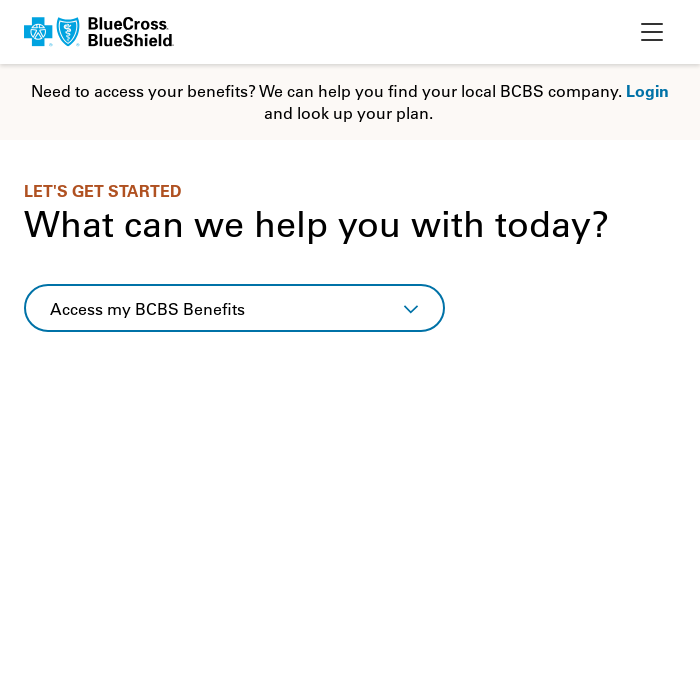

Navigated to UHC website (https://www.uhc.com/)
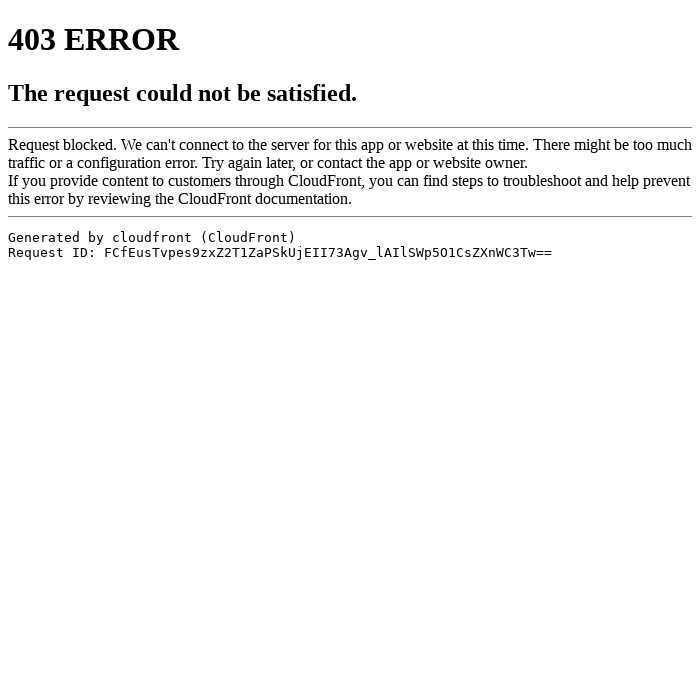

Retrieved viewport size: {'width': 700, 'height': 700}
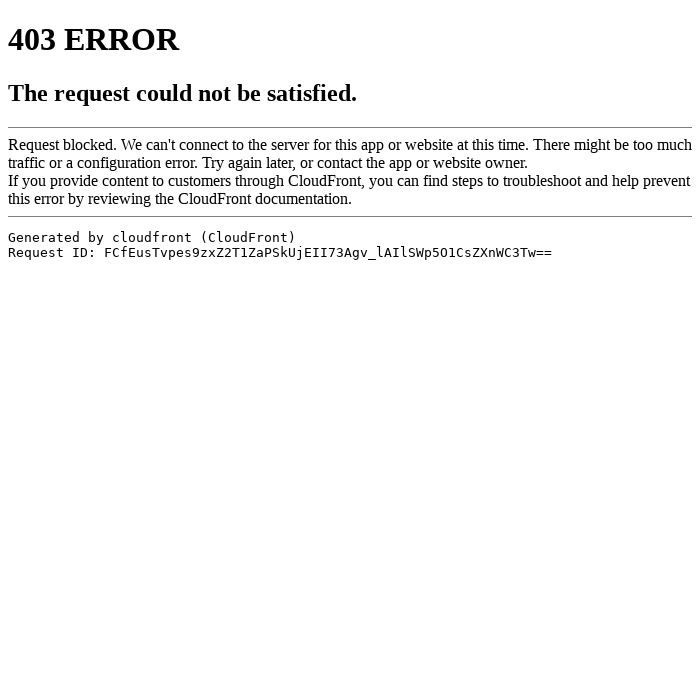

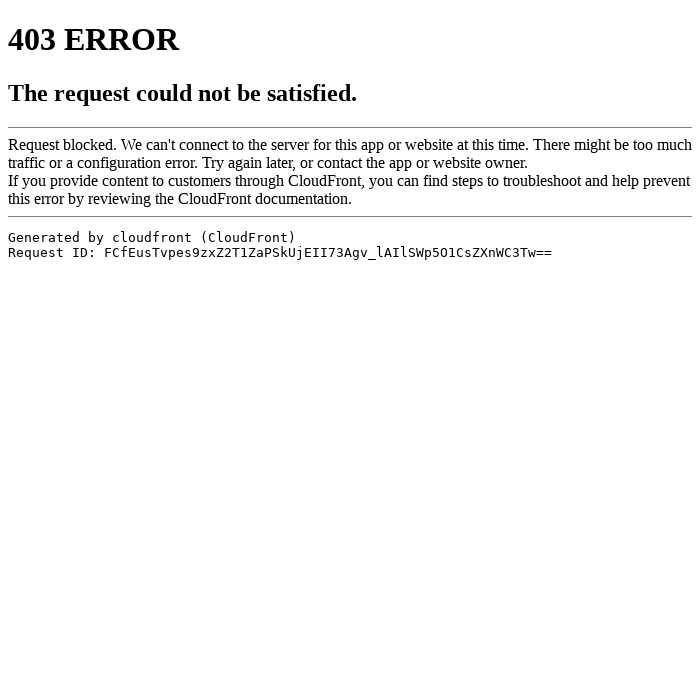